Tests login with a locked out user account to verify the locked out error message

Starting URL: https://www.saucedemo.com/

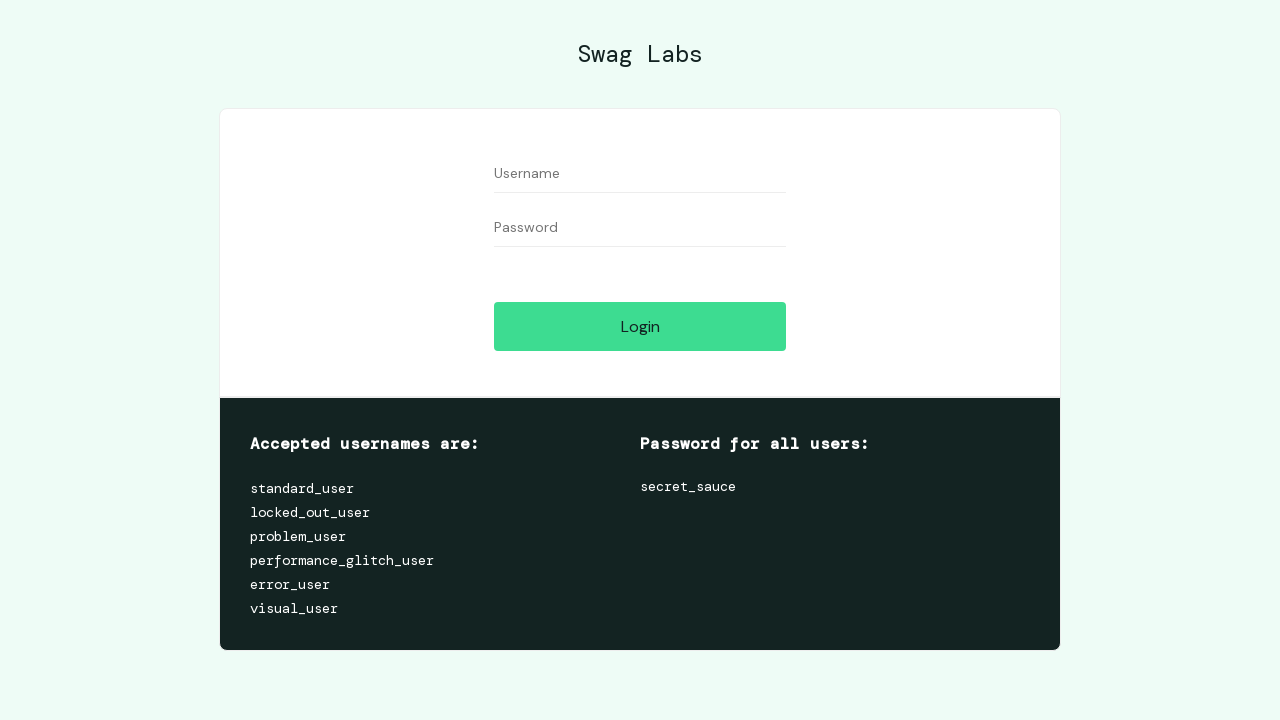

Filled username field with 'locked_out_user' on #user-name
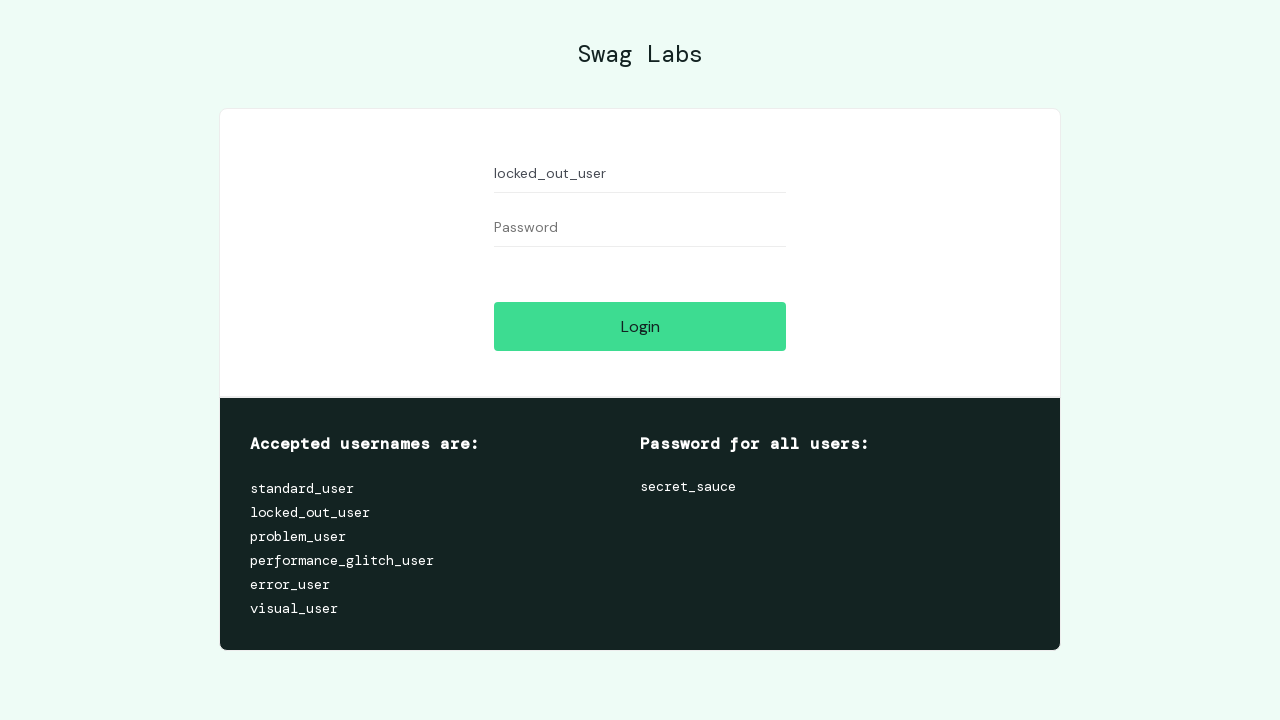

Filled password field with 'secret_sauce' on #password
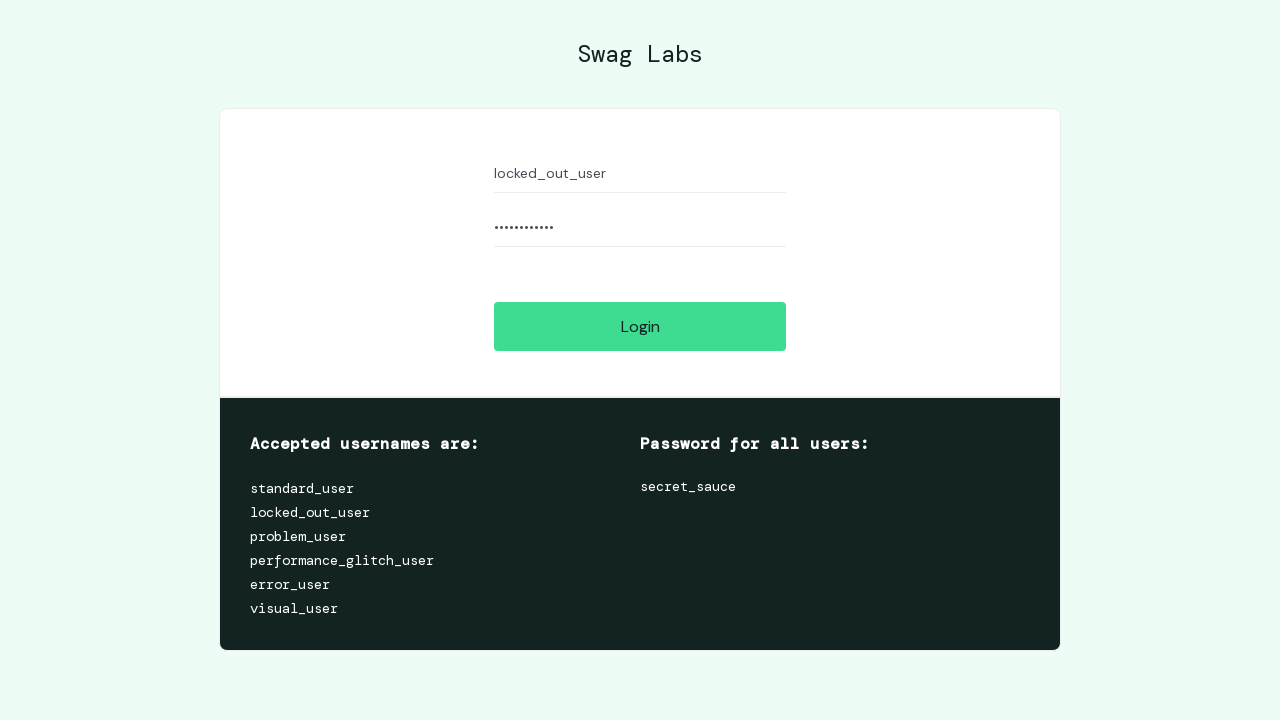

Clicked login button at (640, 326) on #login-button
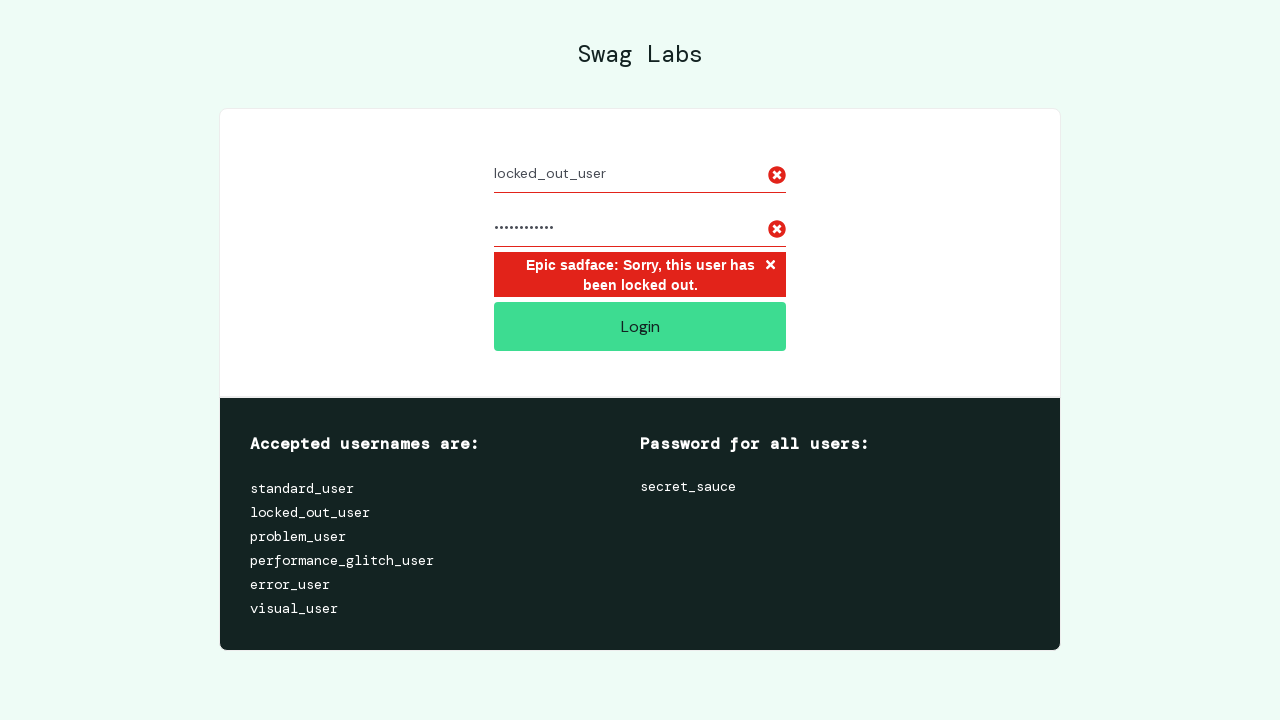

Locked out error message appeared
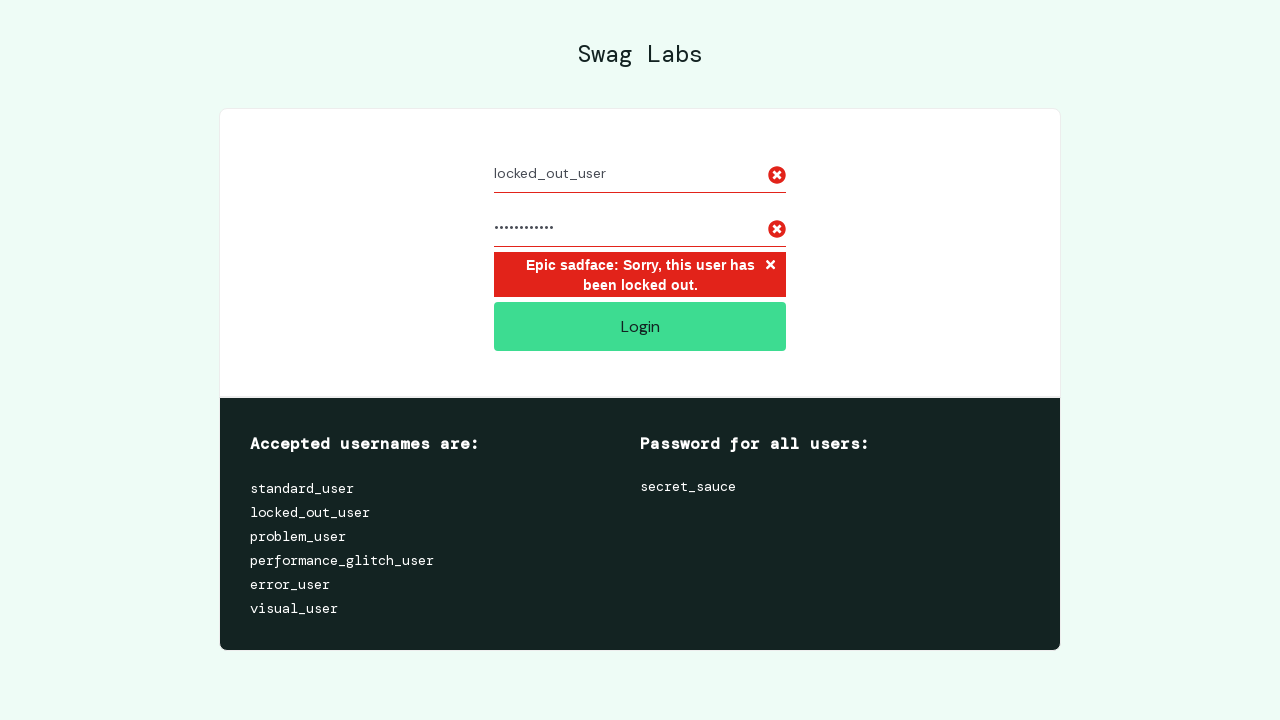

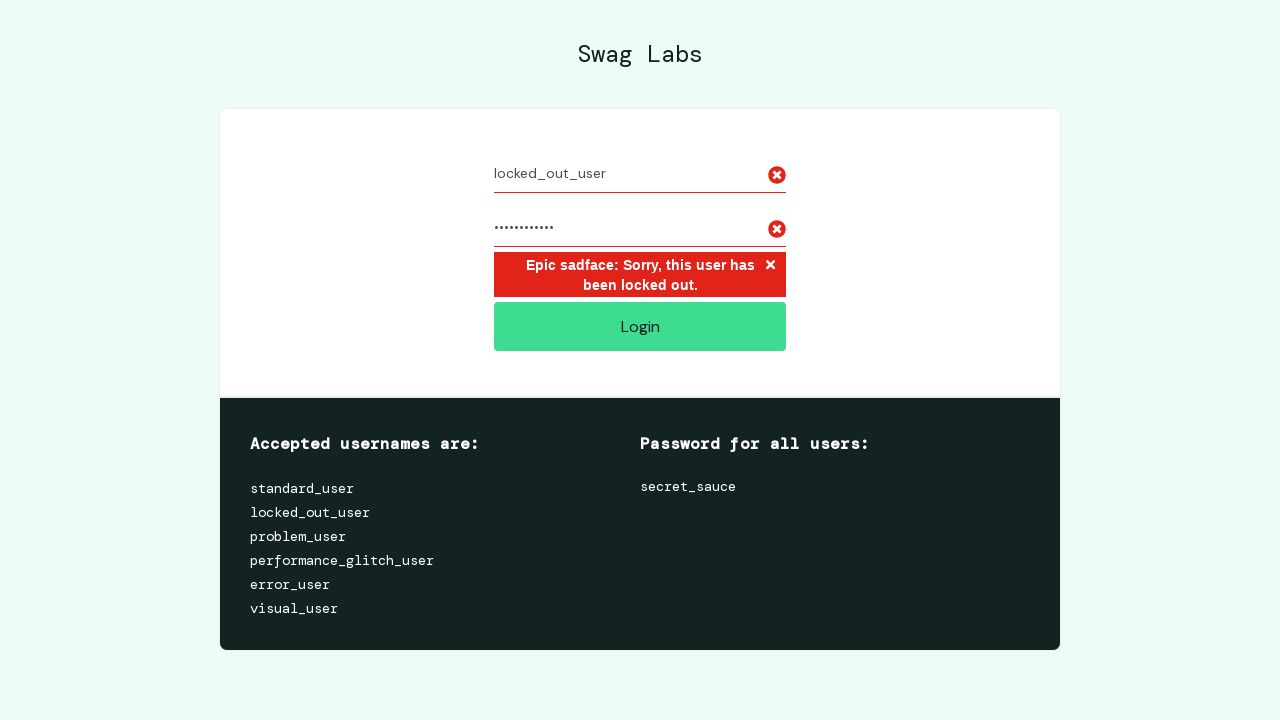